Tests alert functionality by navigating to the Class Attribute page and triggering an alert dialog

Starting URL: http://www.uitestingplayground.com/

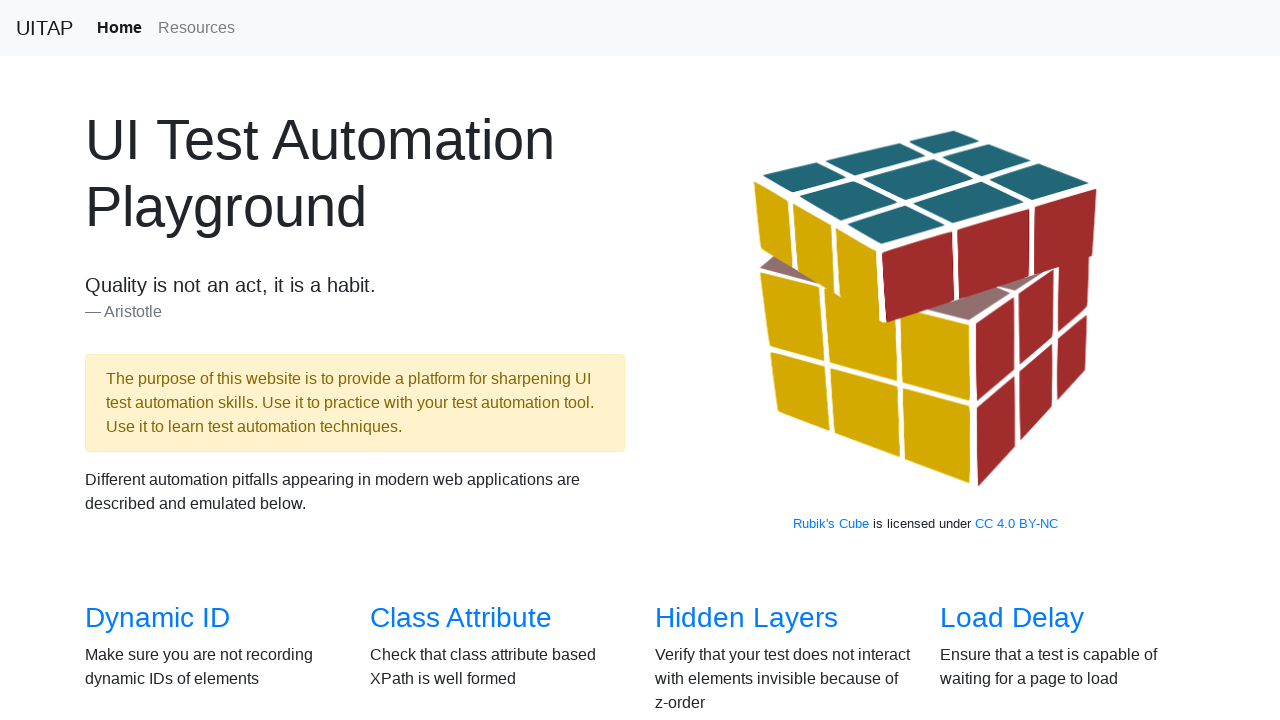

Clicked on Class Attribute link at (461, 618) on text=Class Attribute
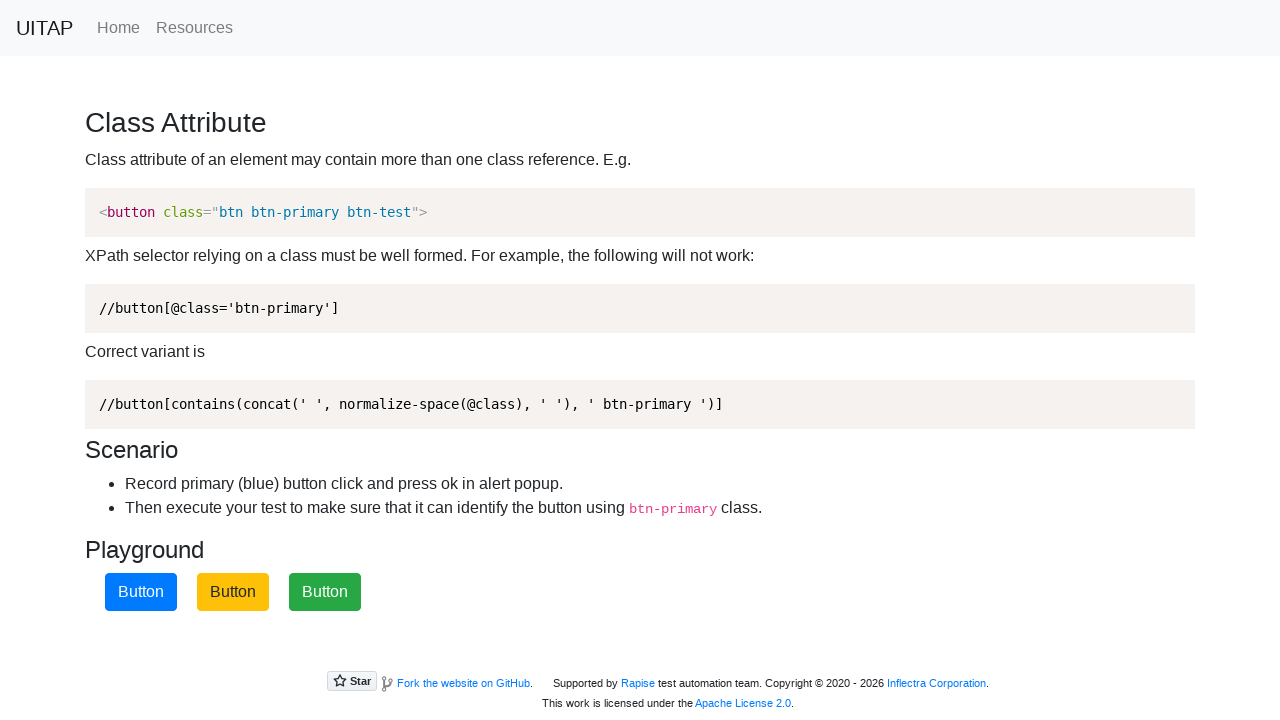

Set up dialog handler to accept alerts
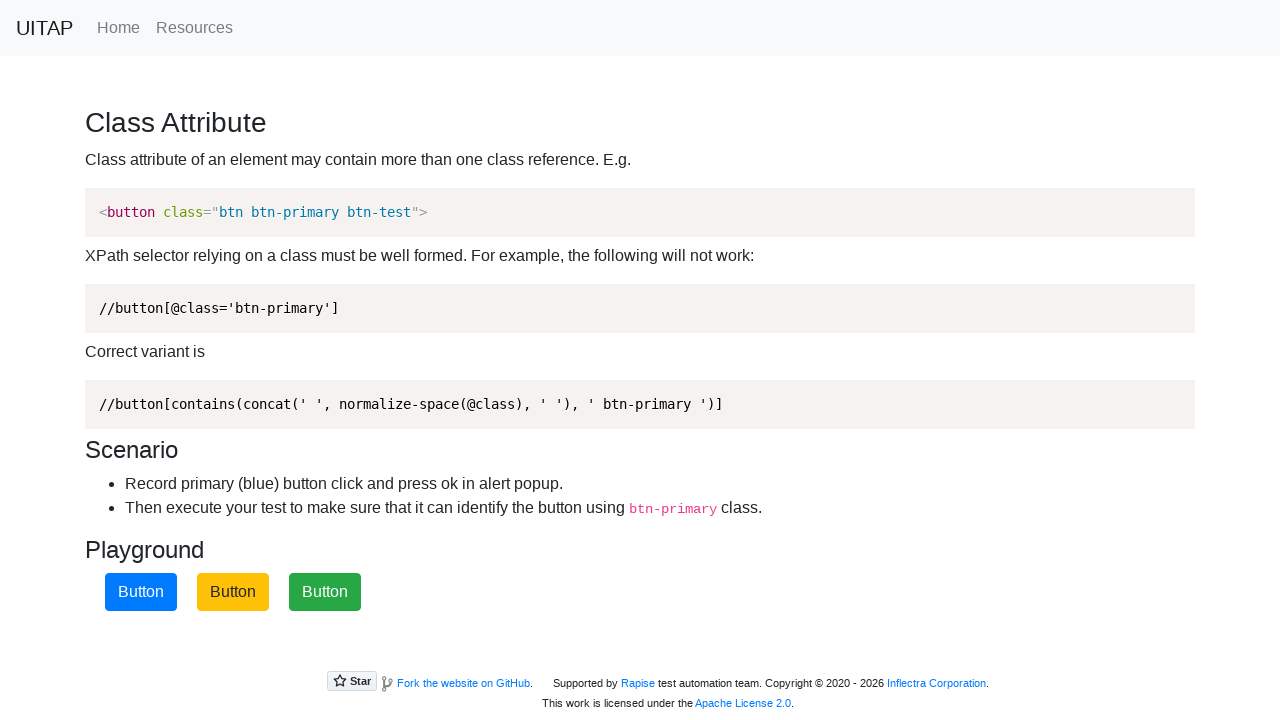

Clicked blue button to trigger alert at (141, 592) on .btn-primary
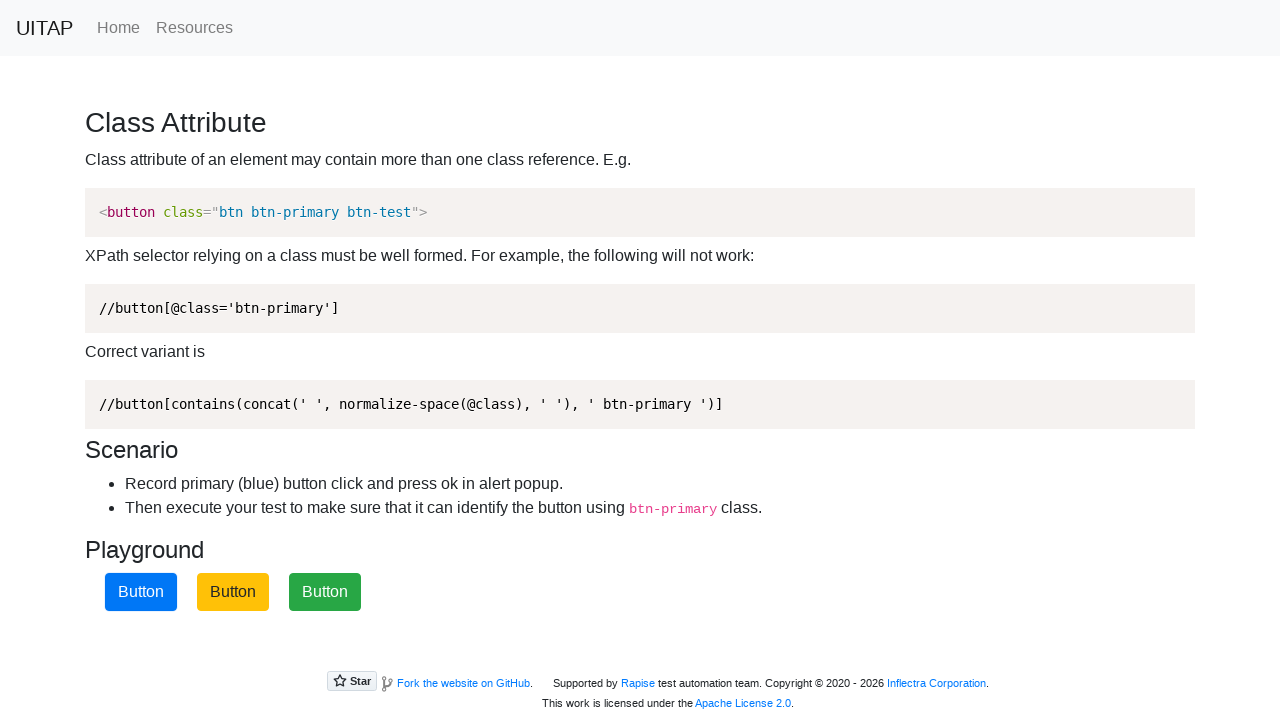

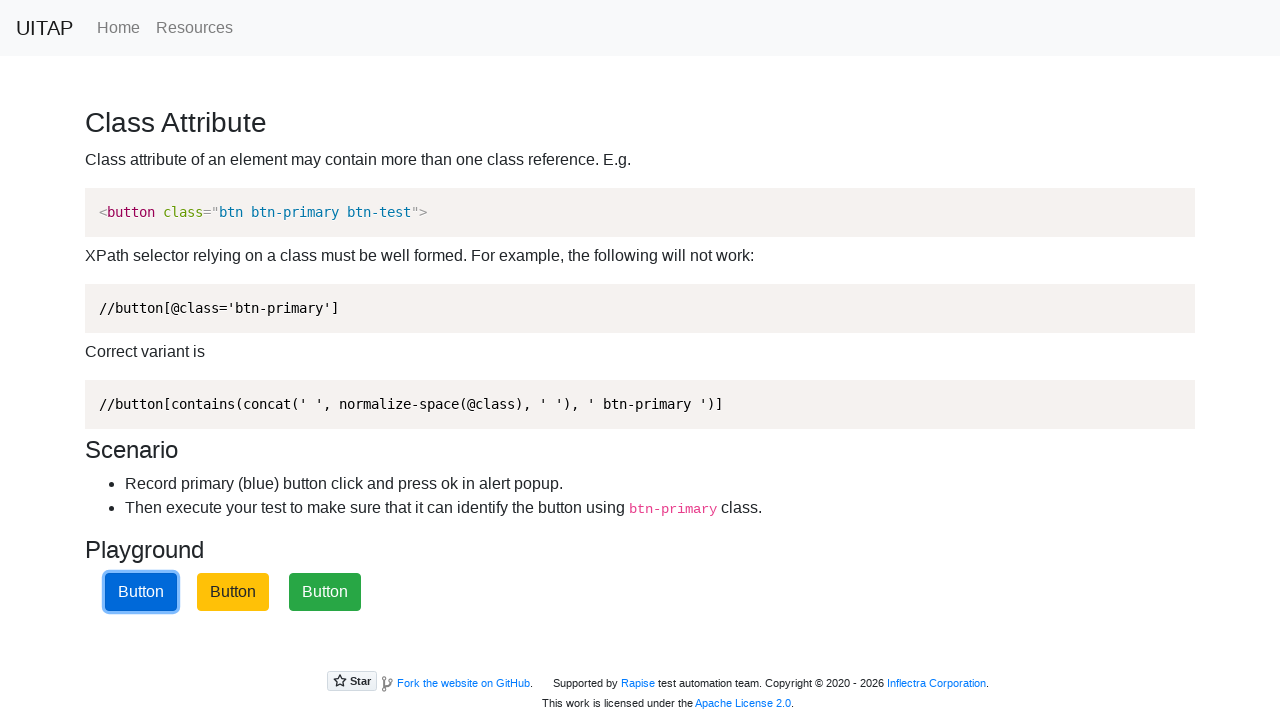